Demonstrates JavaScript executor functionality by getting page text and title, then reloading the page

Starting URL: https://www.saucedemo.com/

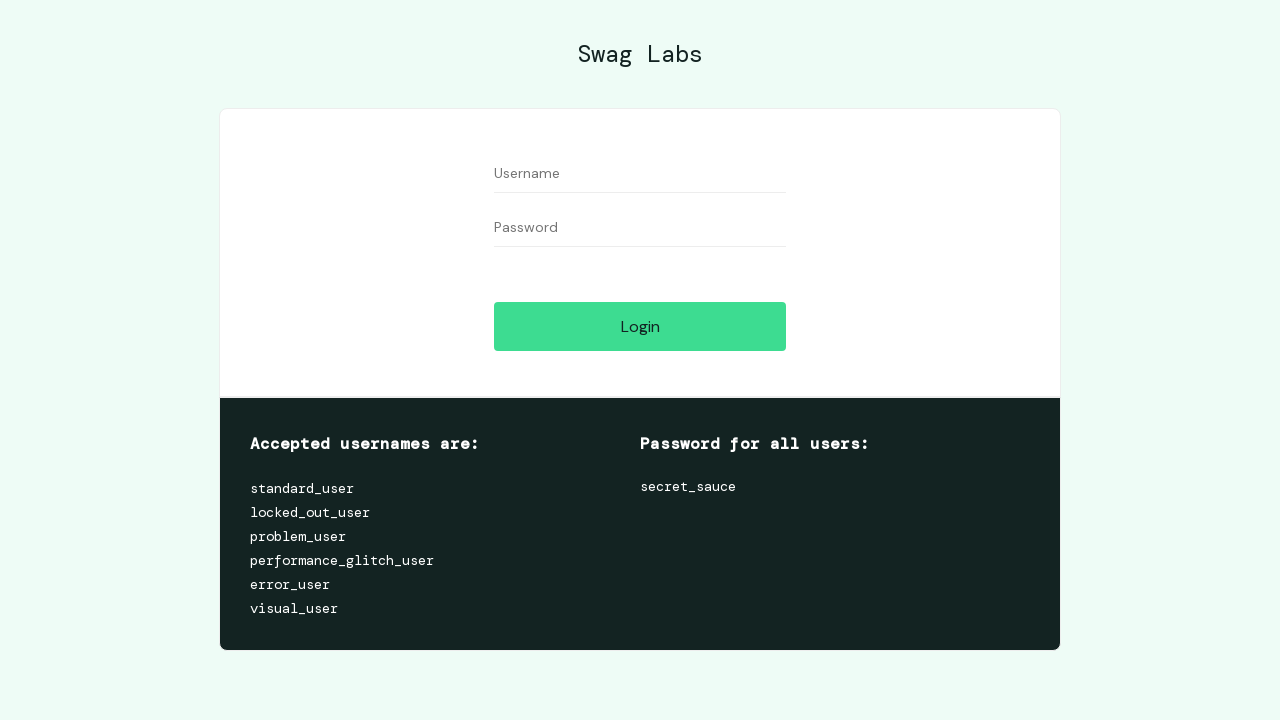

Retrieved page inner text using JavaScript executor
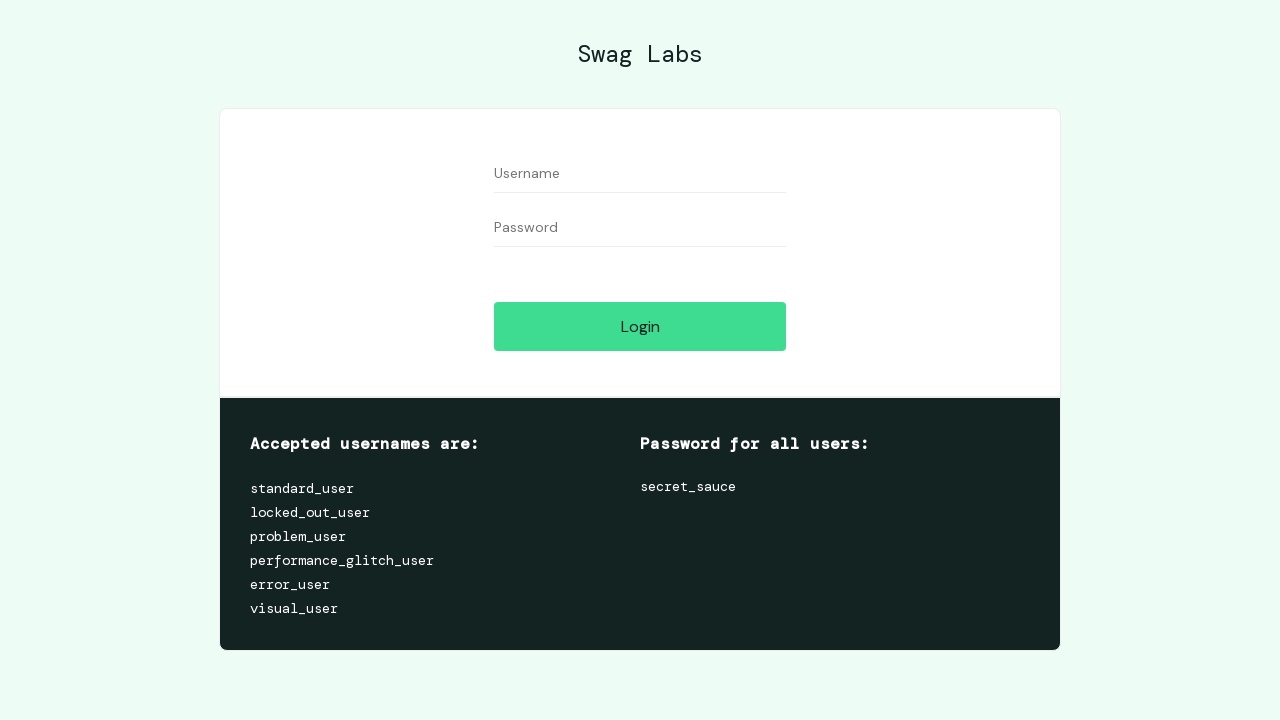

Reloaded page using JavaScript executor
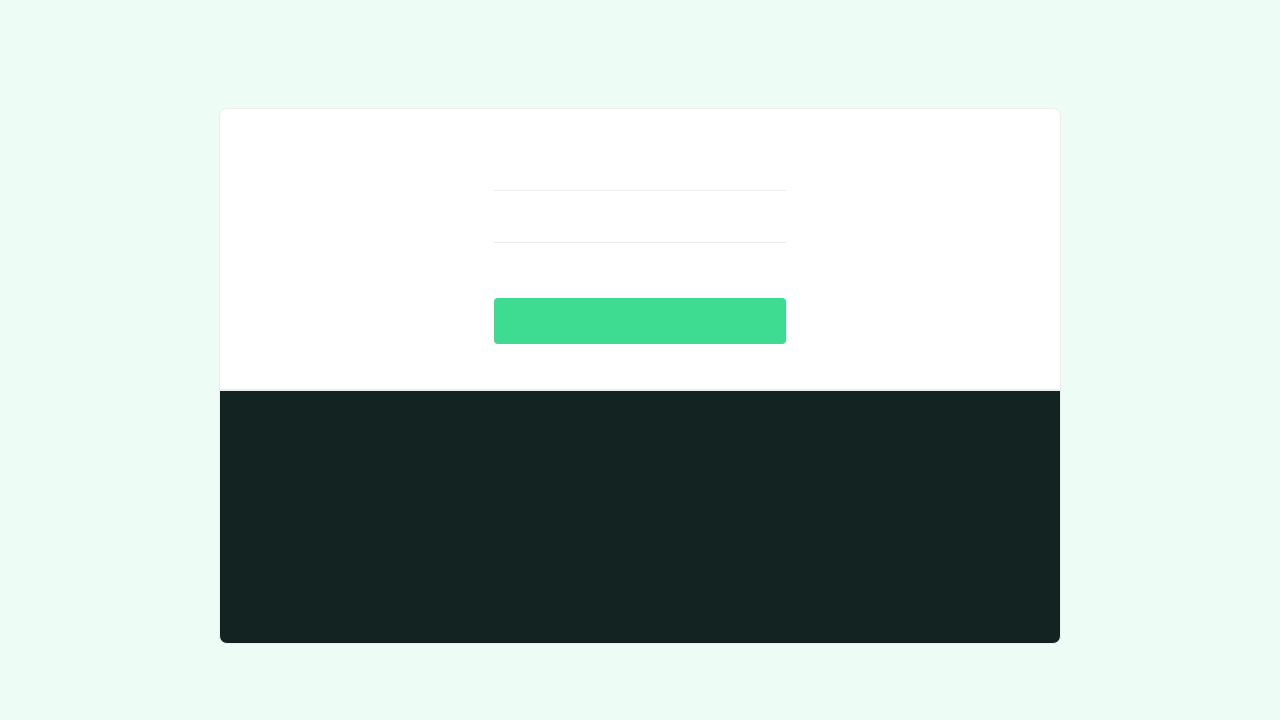

Page loaded after reload
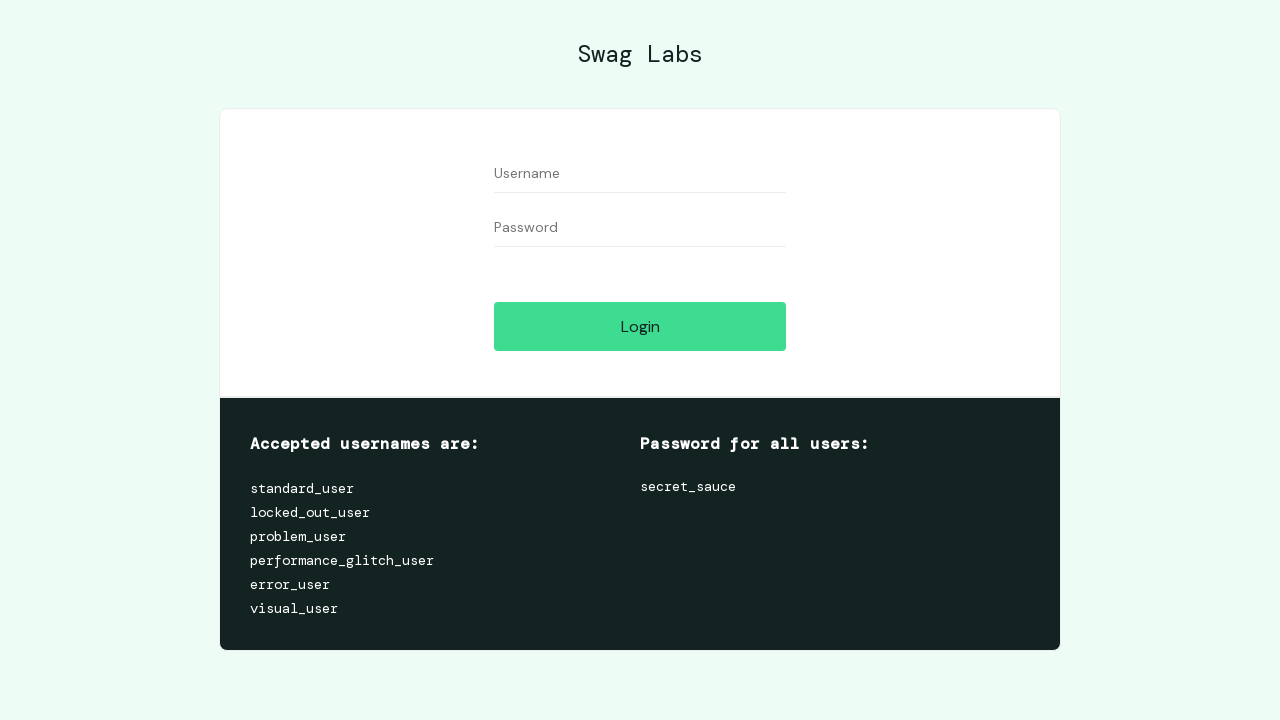

Retrieved page title using JavaScript executor
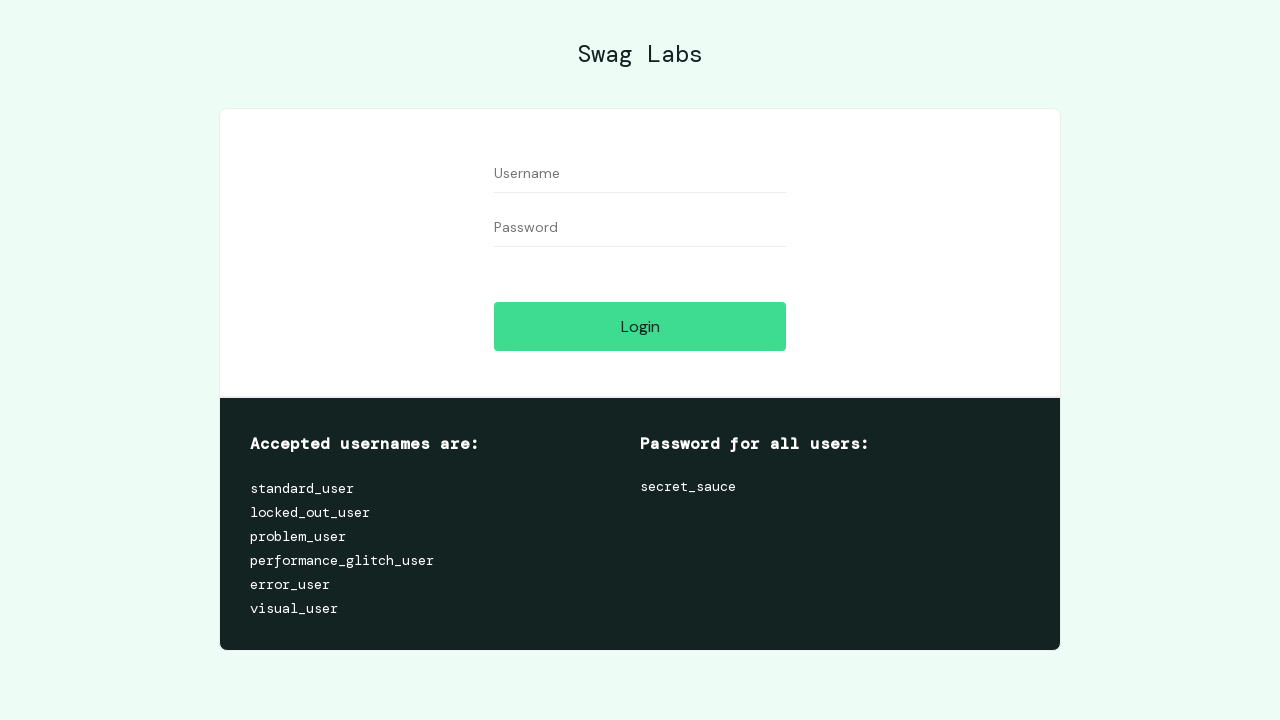

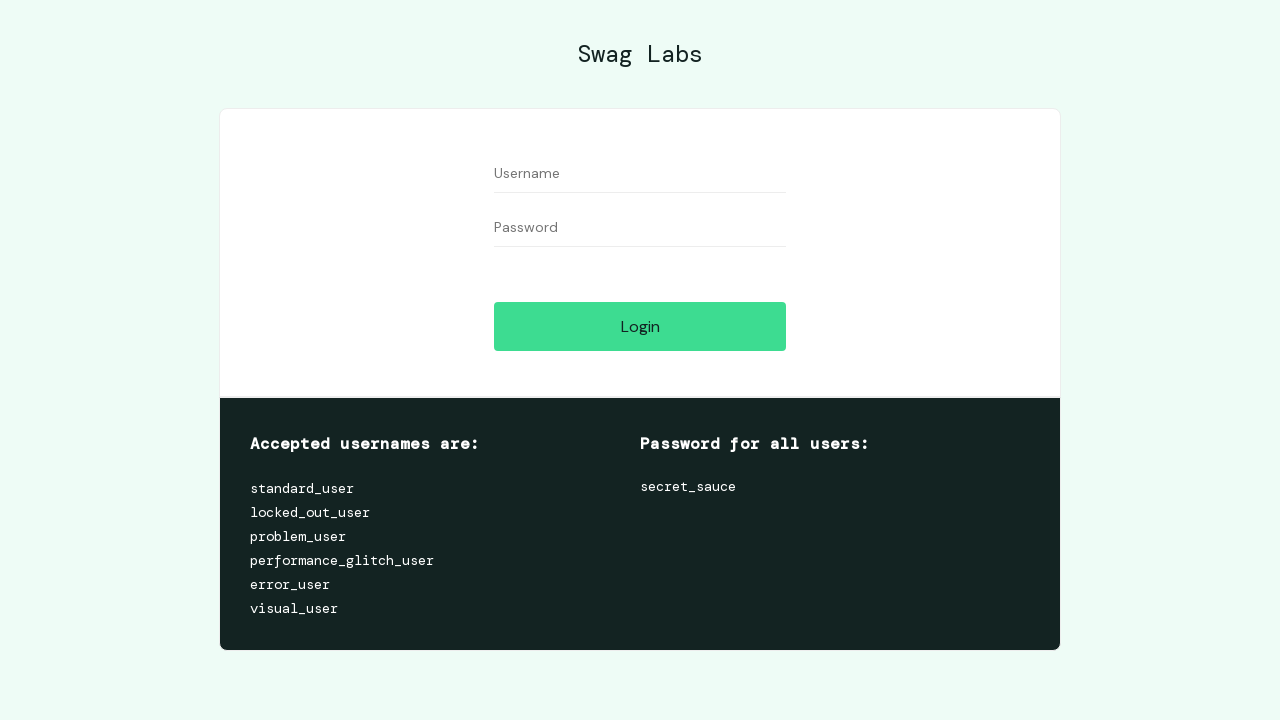